Tests switching to an iframe and navigating within it by hovering over a menu and clicking a link

Starting URL: https://rahulshettyacademy.com/AutomationPractice/

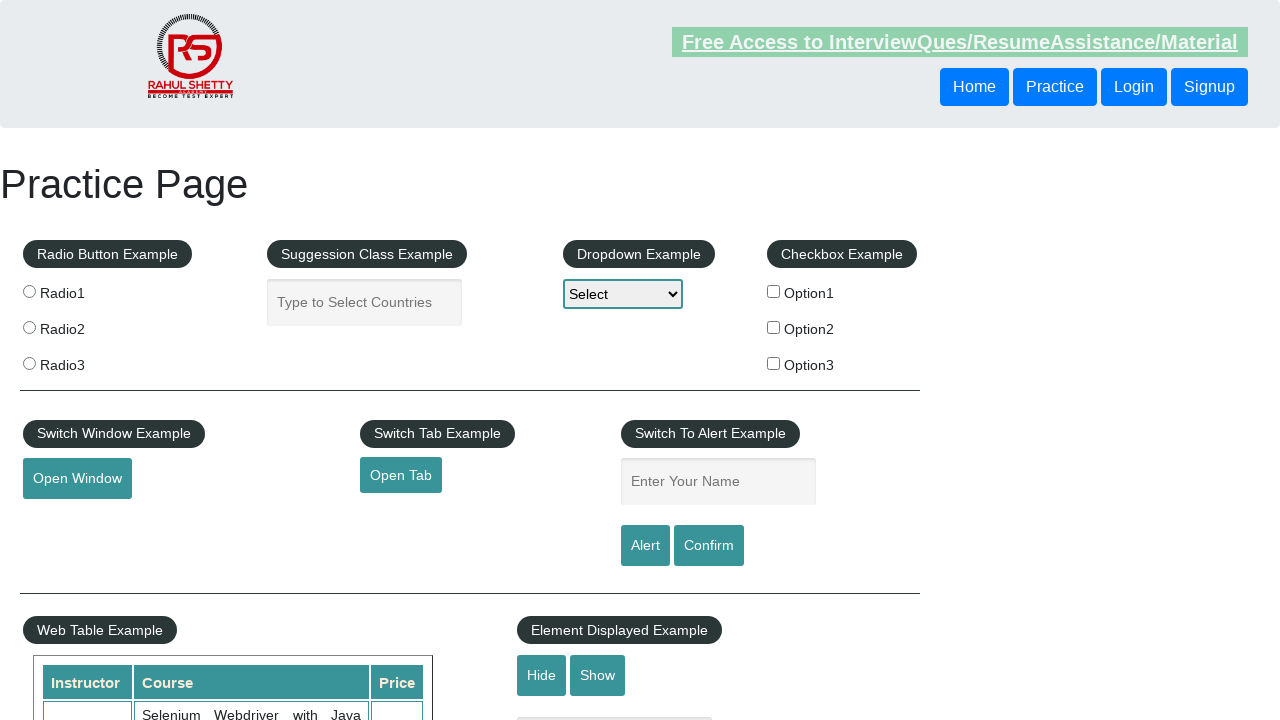

Located iframe with id 'courses-iframe'
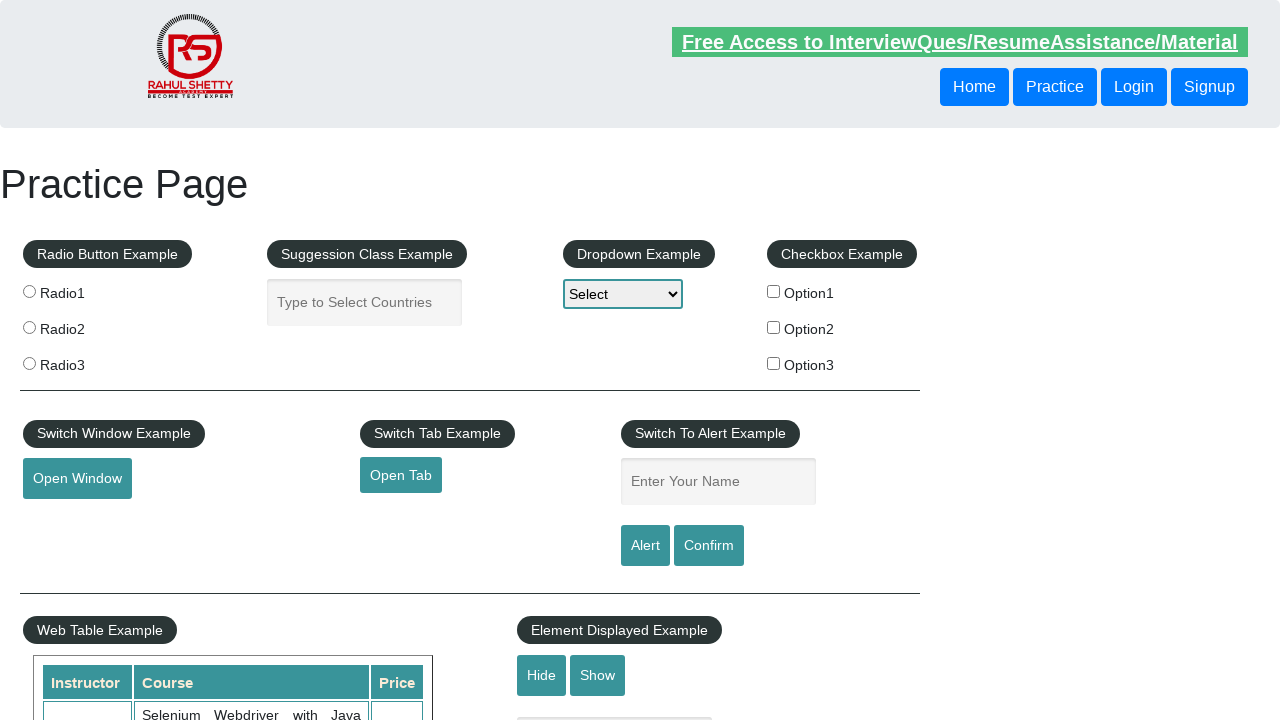

Hovered over the More dropdown menu in iframe at (253, 360) on #courses-iframe >> internal:control=enter-frame >> (//a[@class='dropdown-toggle'
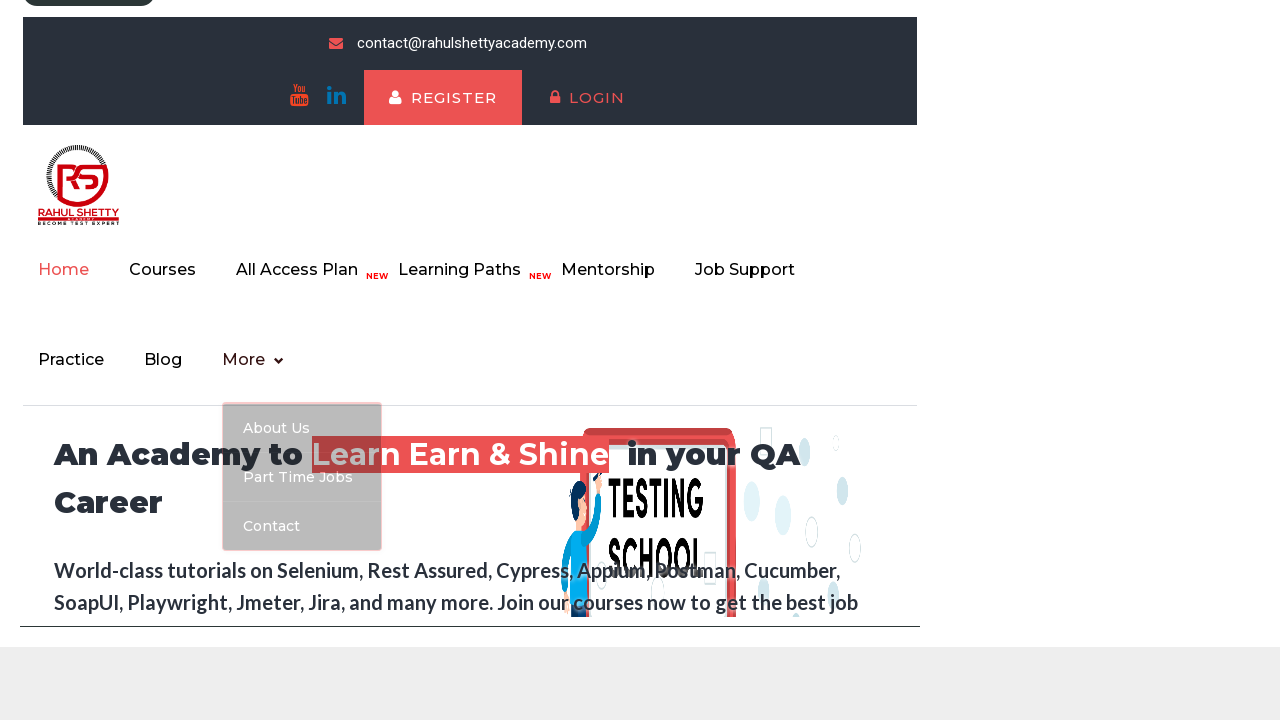

Clicked 'About us' link in dropdown menu within iframe at (302, 24) on #courses-iframe >> internal:control=enter-frame >> (//a[text()='About us'])[1]
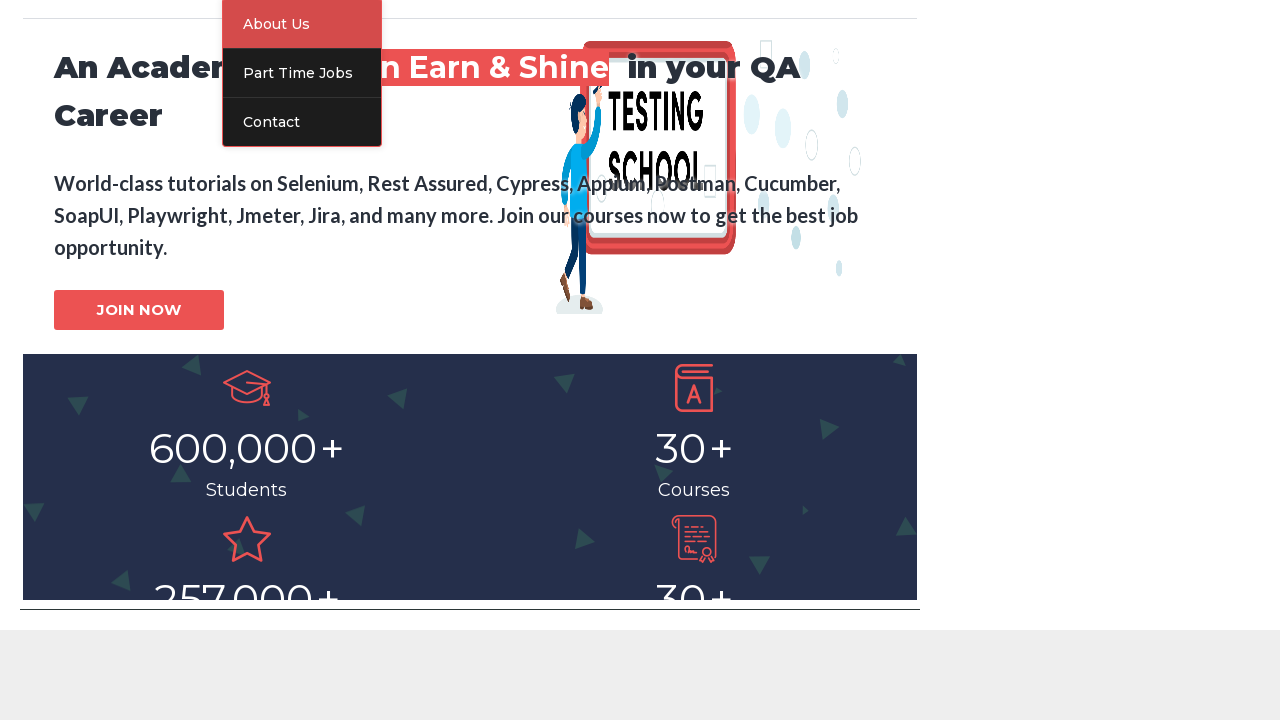

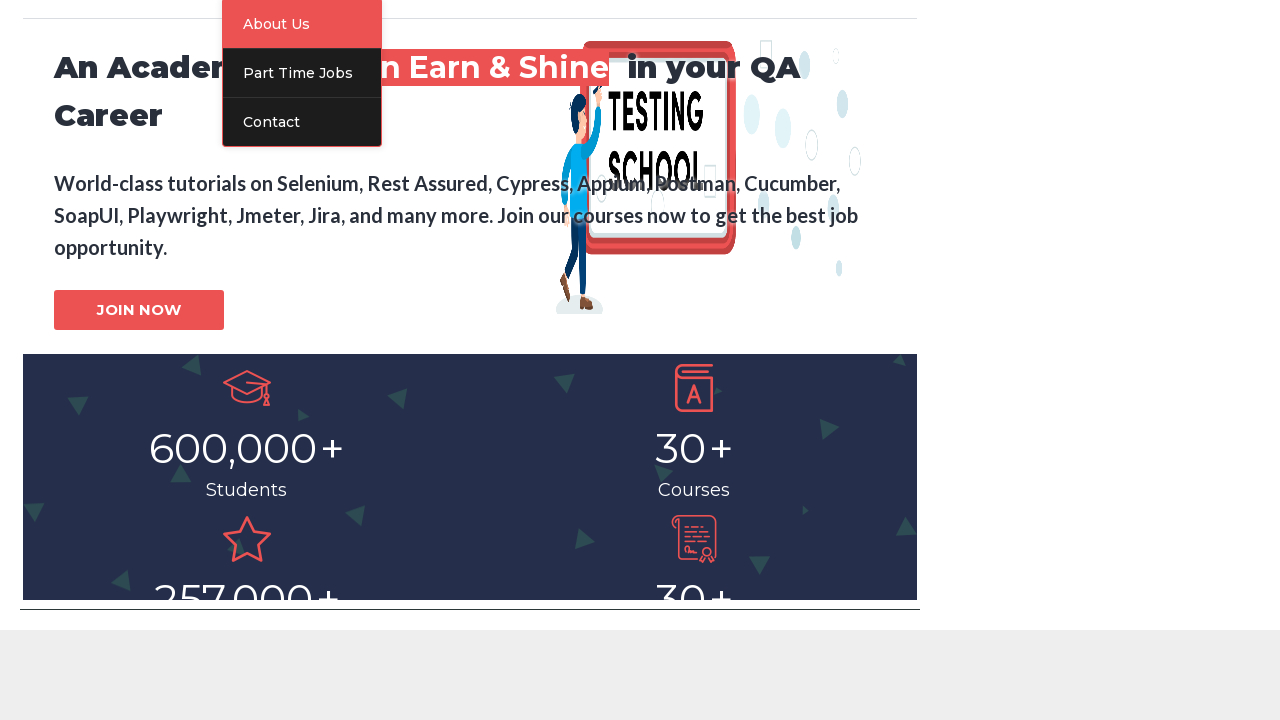